Tests radio button selection by clicking the "Yes" radio button and verifying the selection is displayed

Starting URL: https://demoqa.com/radio-button

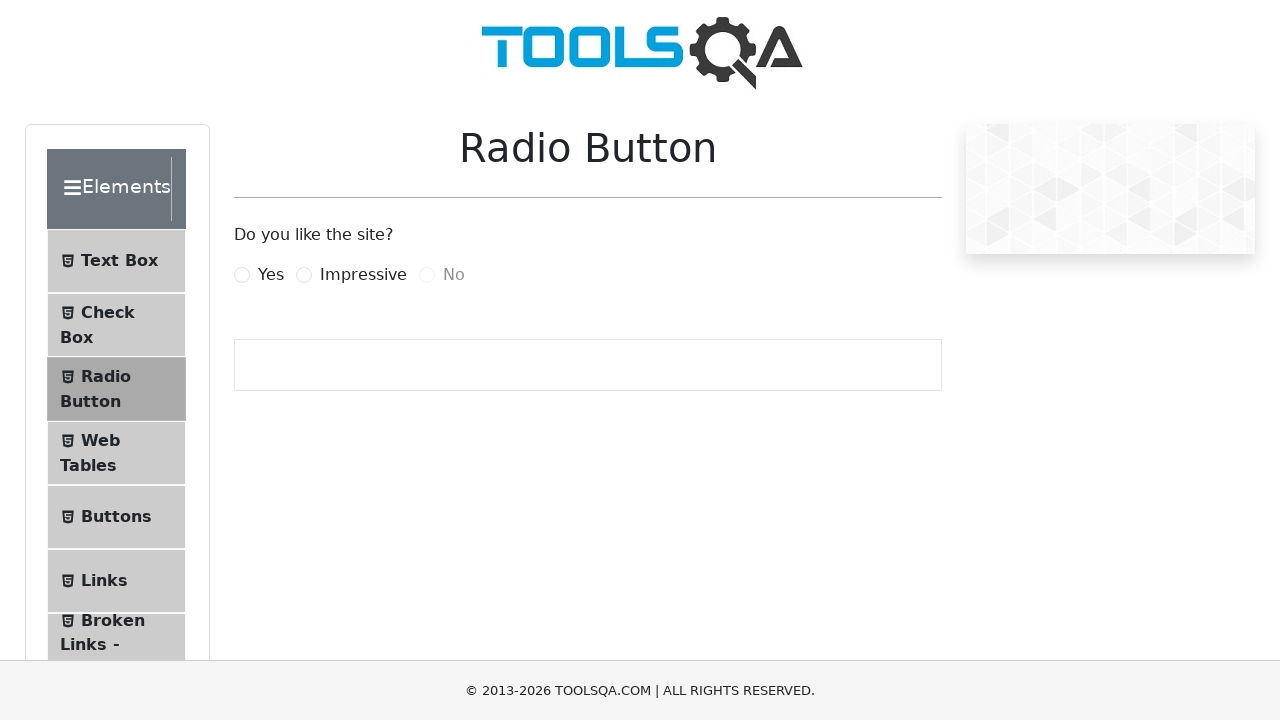

Clicked the 'Yes' radio button at (271, 275) on label[for="yesRadio"]
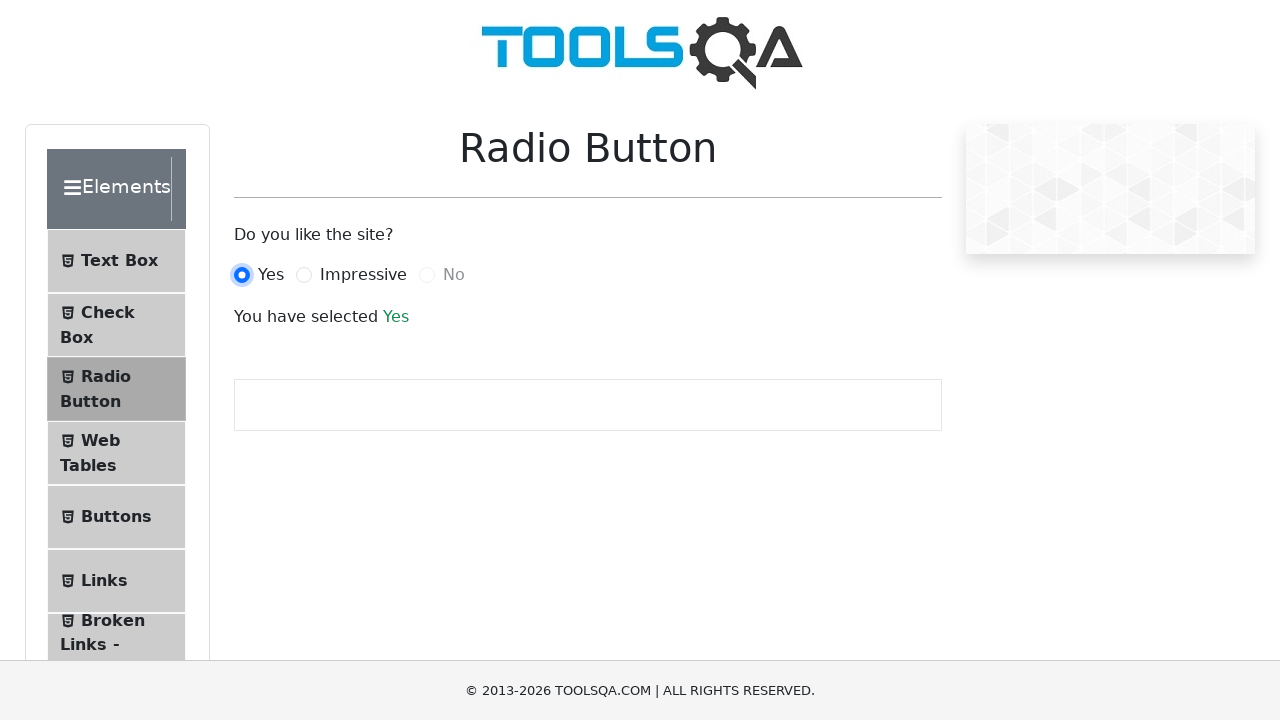

Success message appeared confirming radio button selection
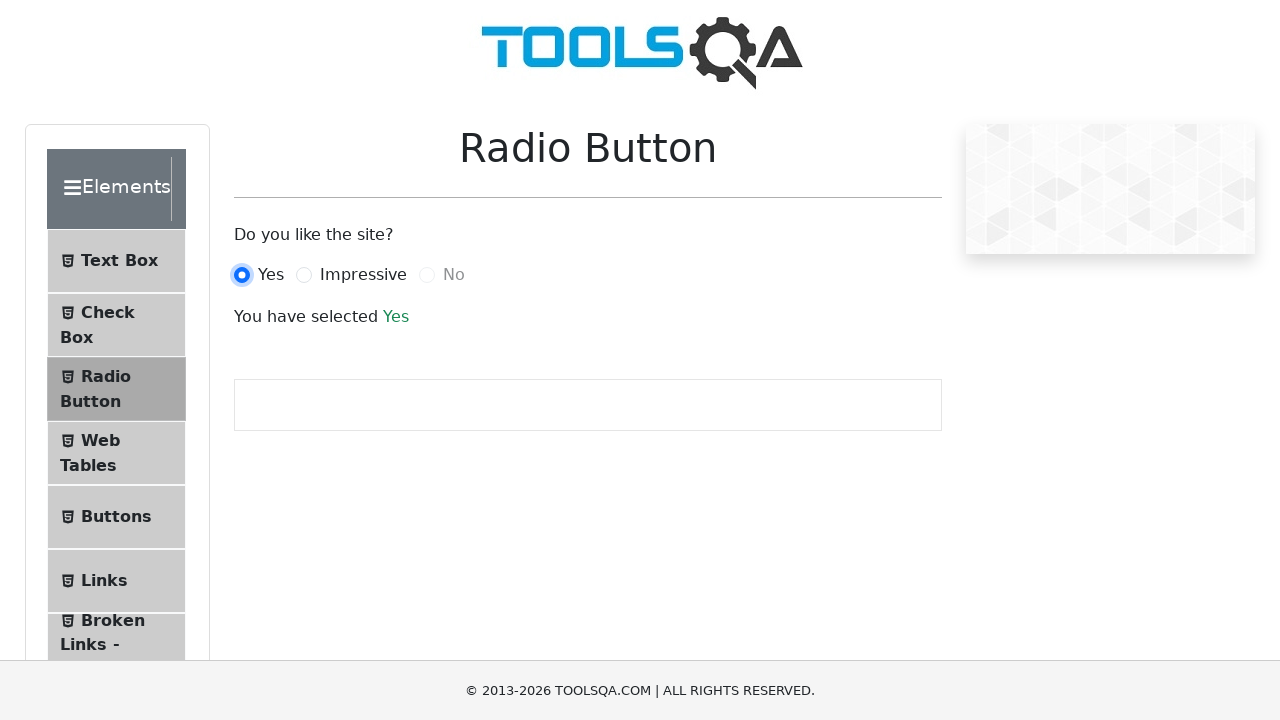

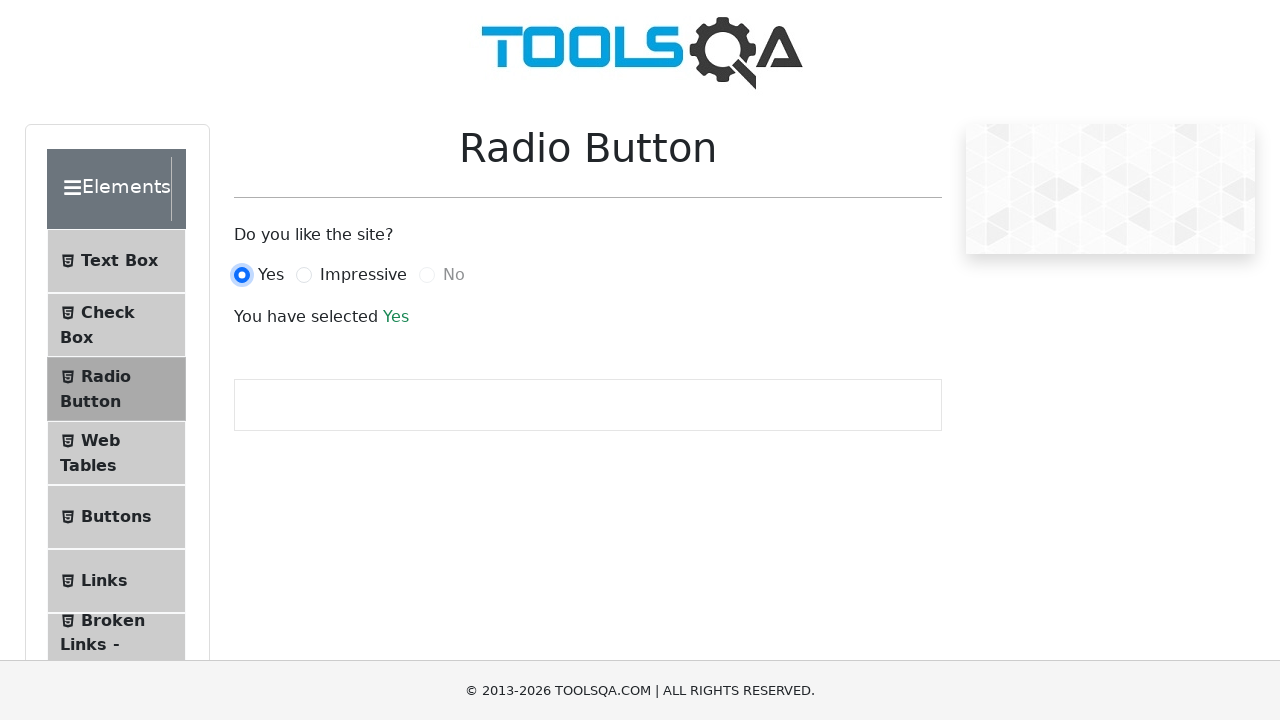